Tests completing all tasks on the Active filter using toggle-all

Starting URL: https://todomvc4tasj.herokuapp.com/#/active

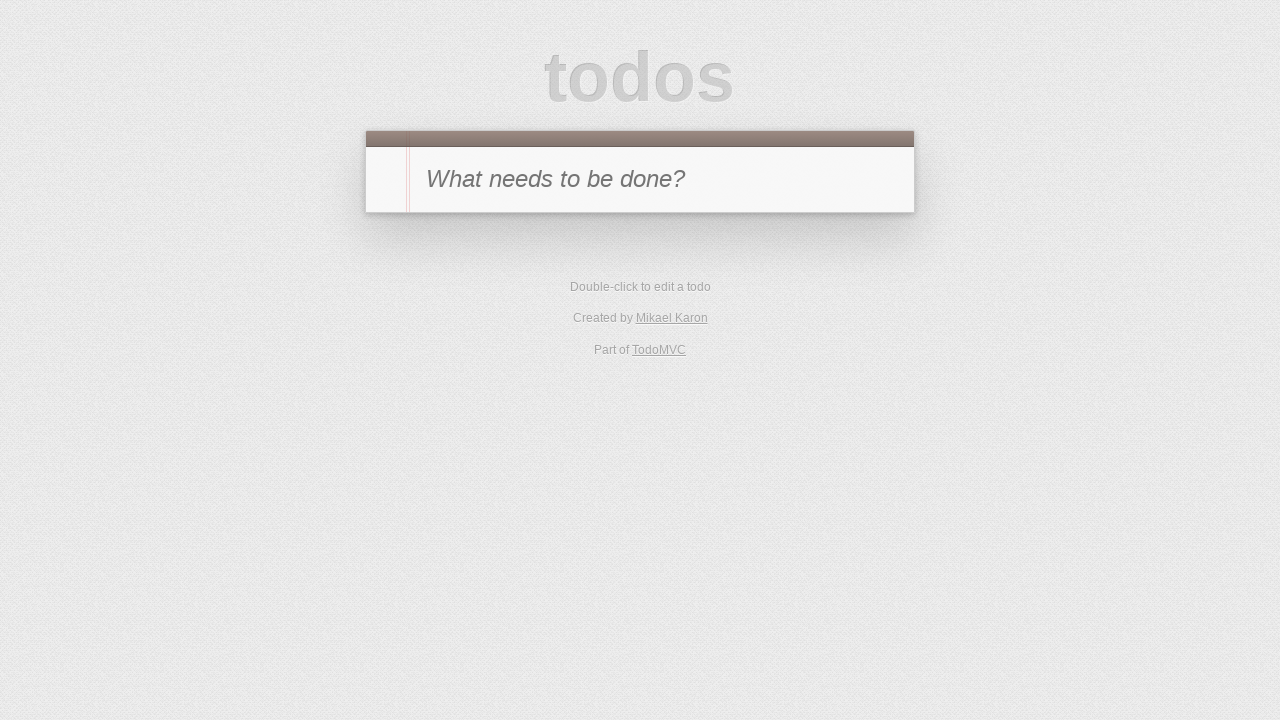

Set up two active tasks in localStorage
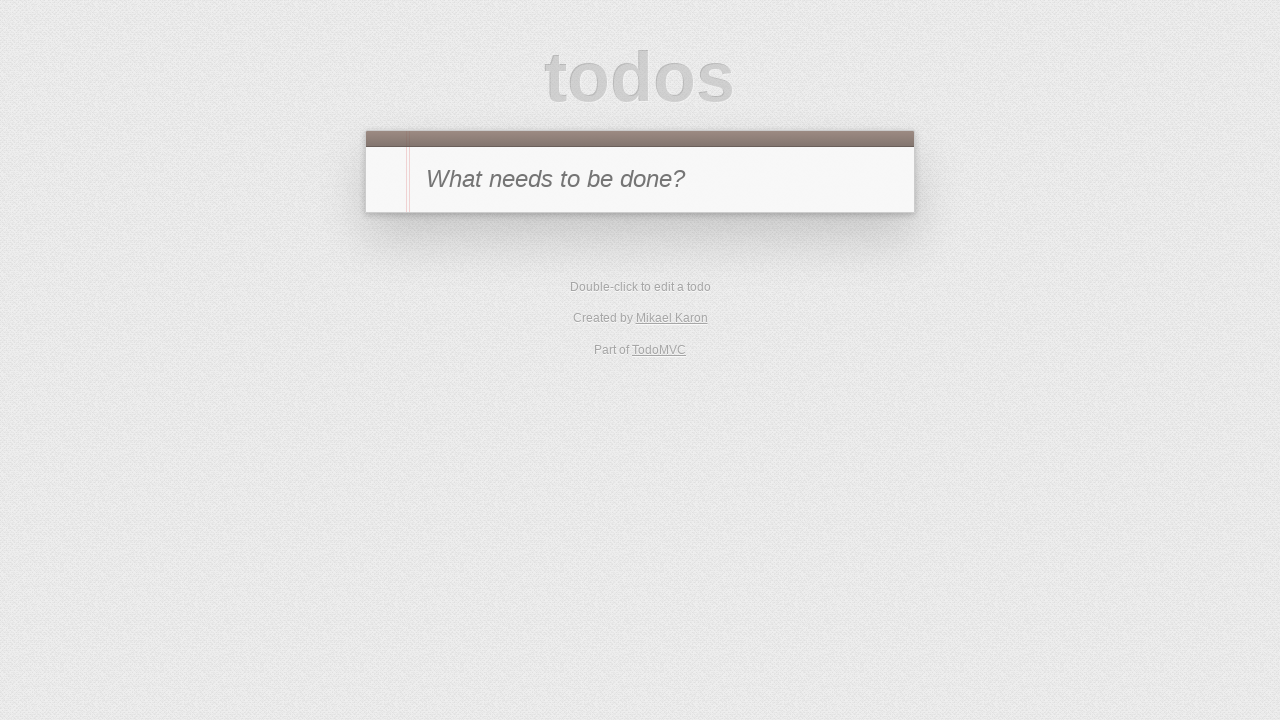

Reloaded page to load tasks from localStorage
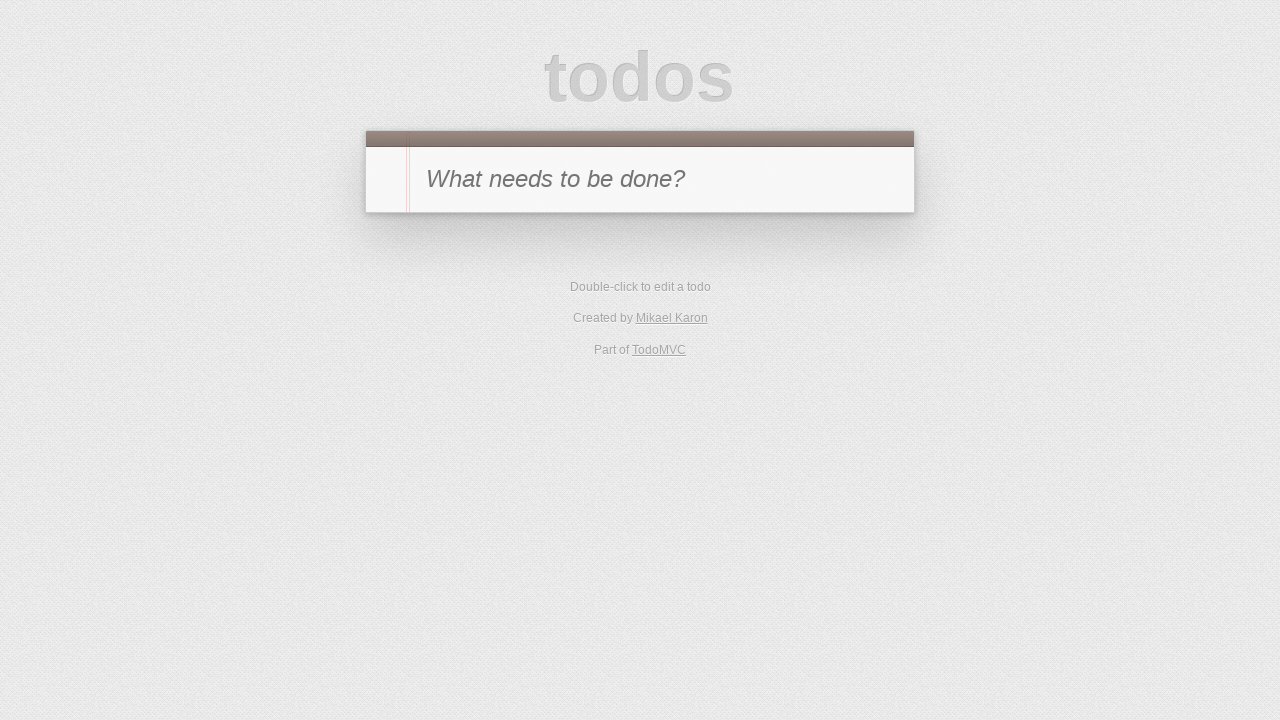

Clicked toggle-all checkbox to mark all tasks as completed at (388, 180) on #toggle-all
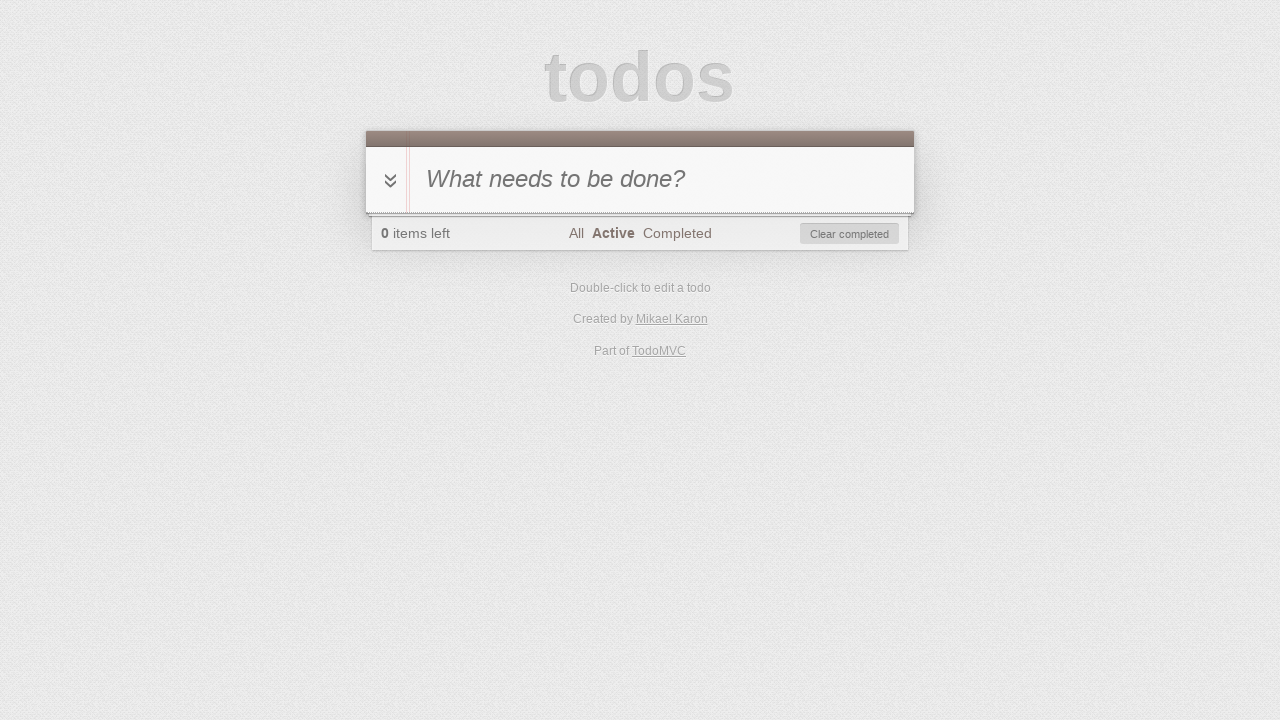

Clicked on Completed filter to view completed tasks at (677, 233) on text=Completed
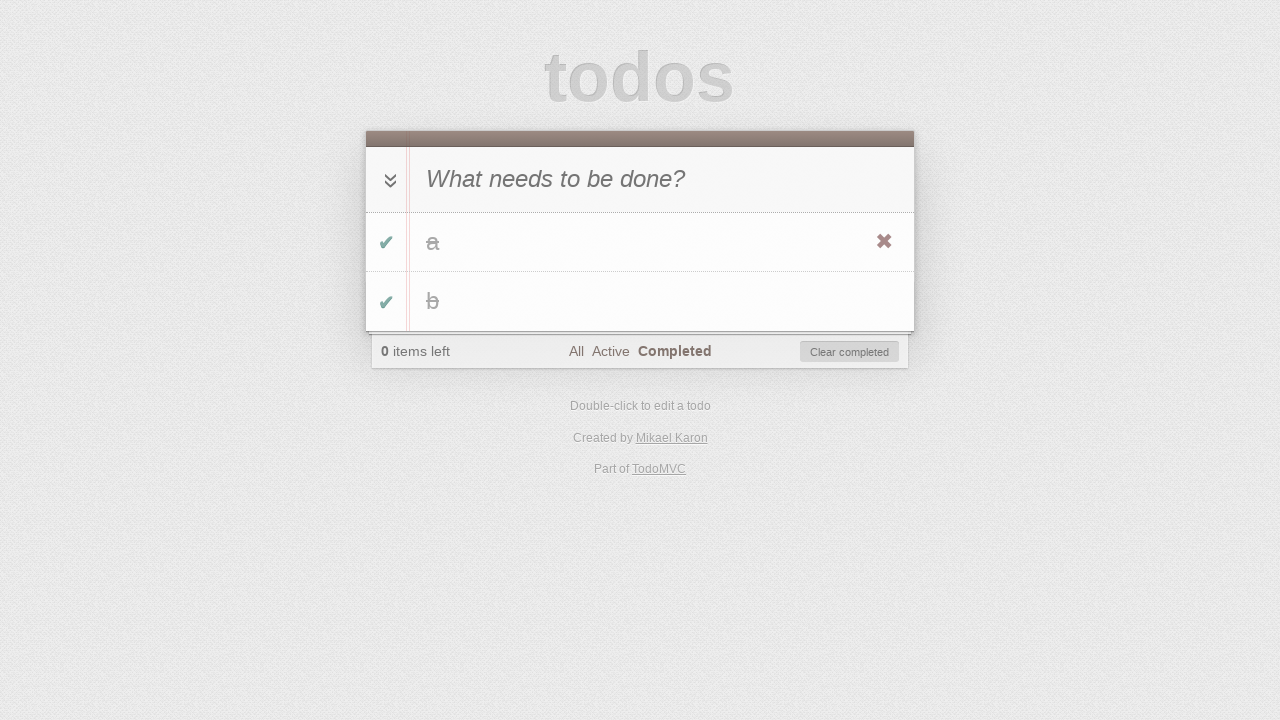

Verified task 'a' is visible in the completed tasks list
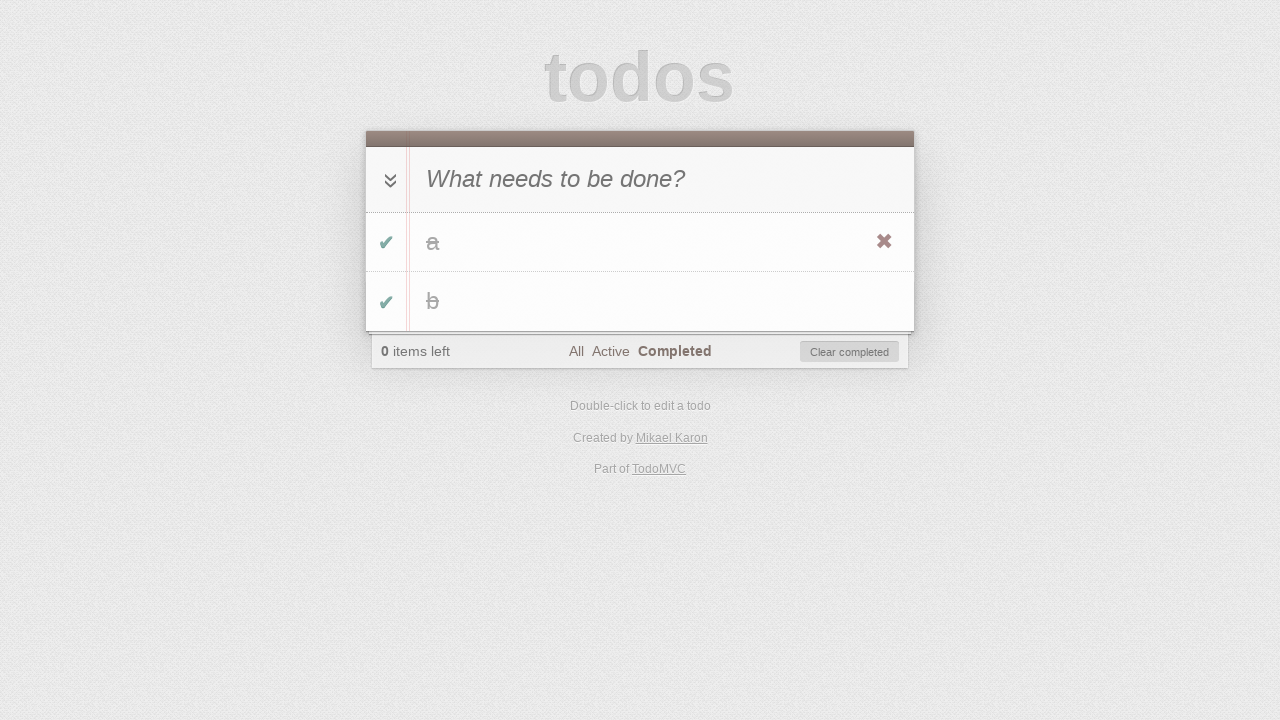

Verified task 'b' is visible in the completed tasks list
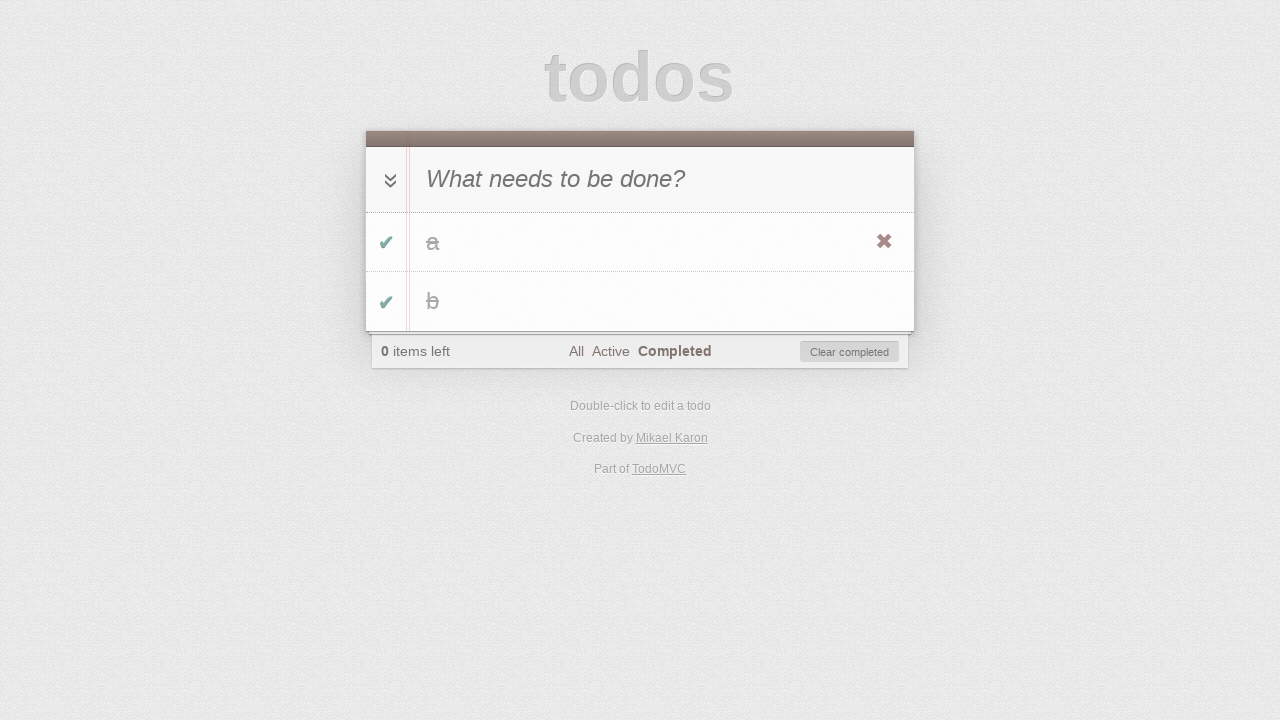

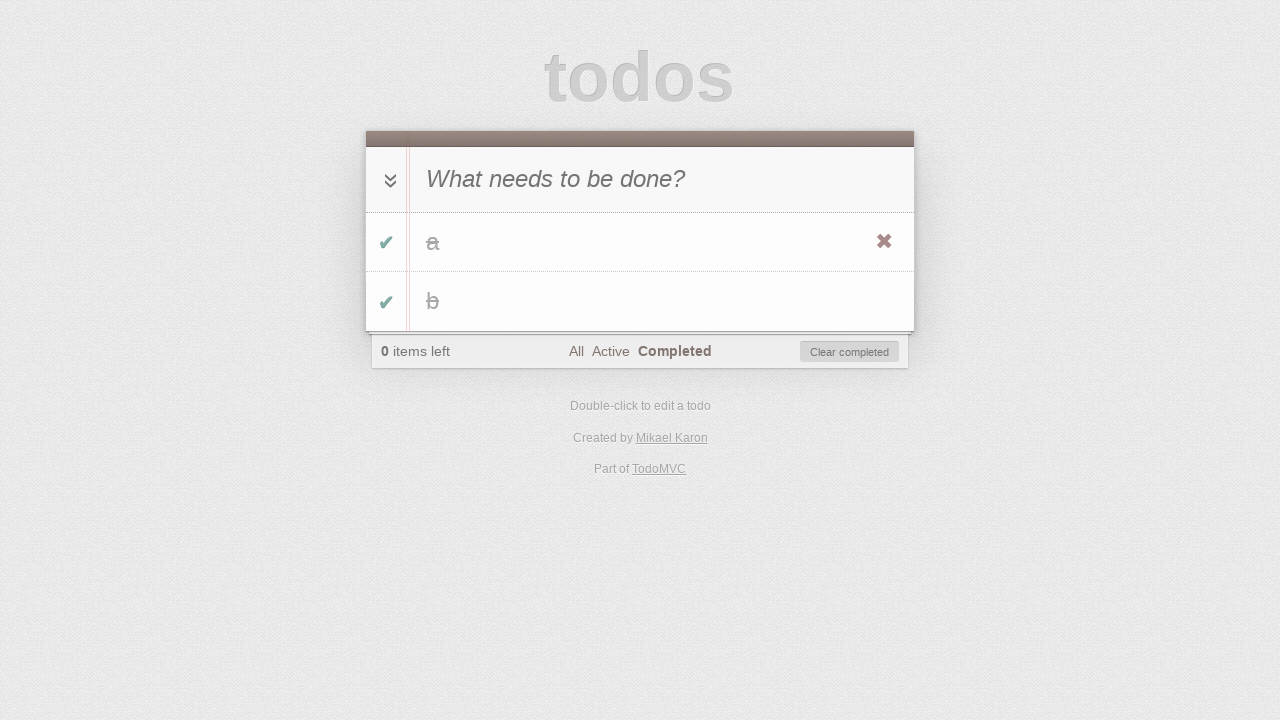